Verifies search box value changes when text is entered

Starting URL: https://www.bigbasket.com

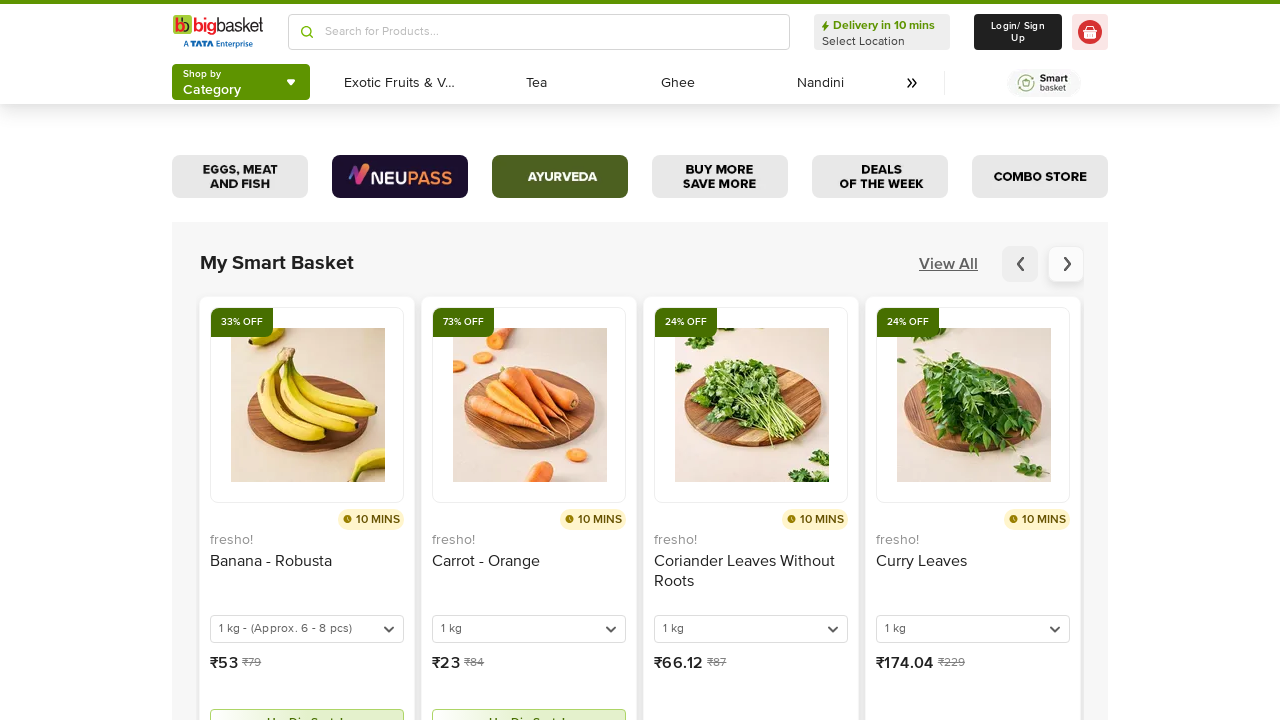

Located search box with placeholder 'Search for Products...'
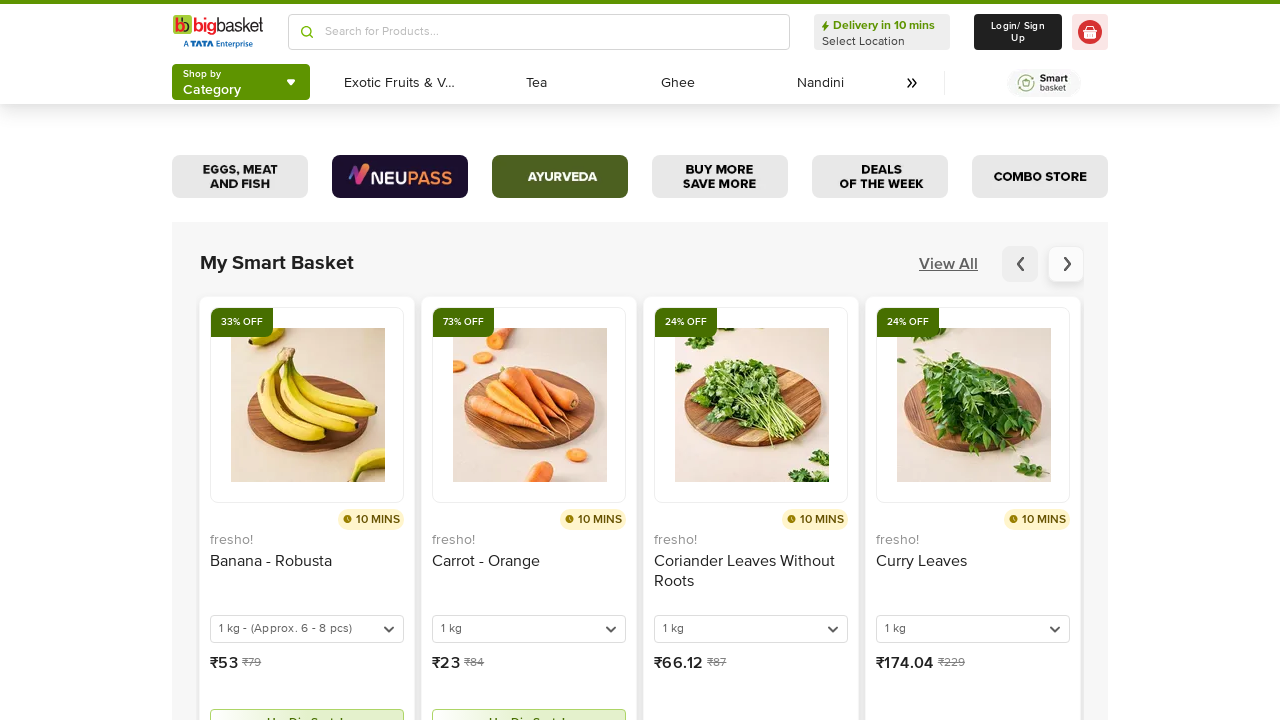

Retrieved initial search box value: ''
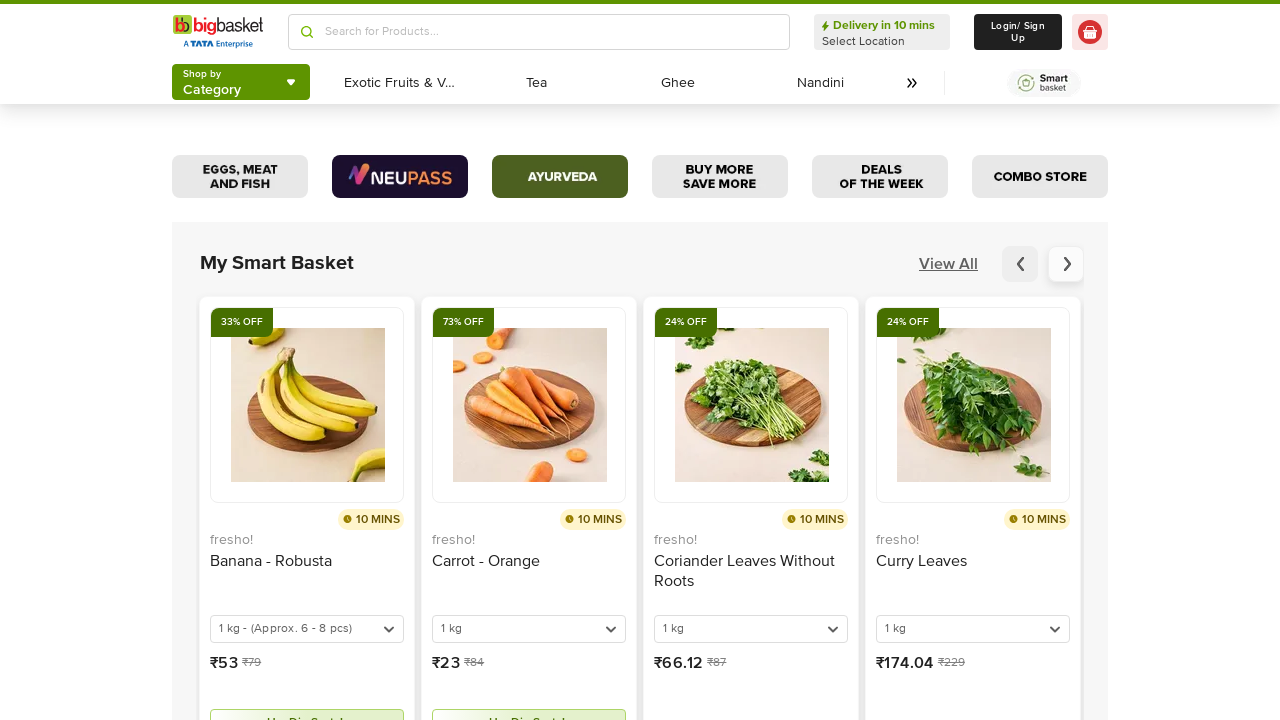

Filled search box with 'Apple' on input[placeholder='Search for Products...'] >> nth=1
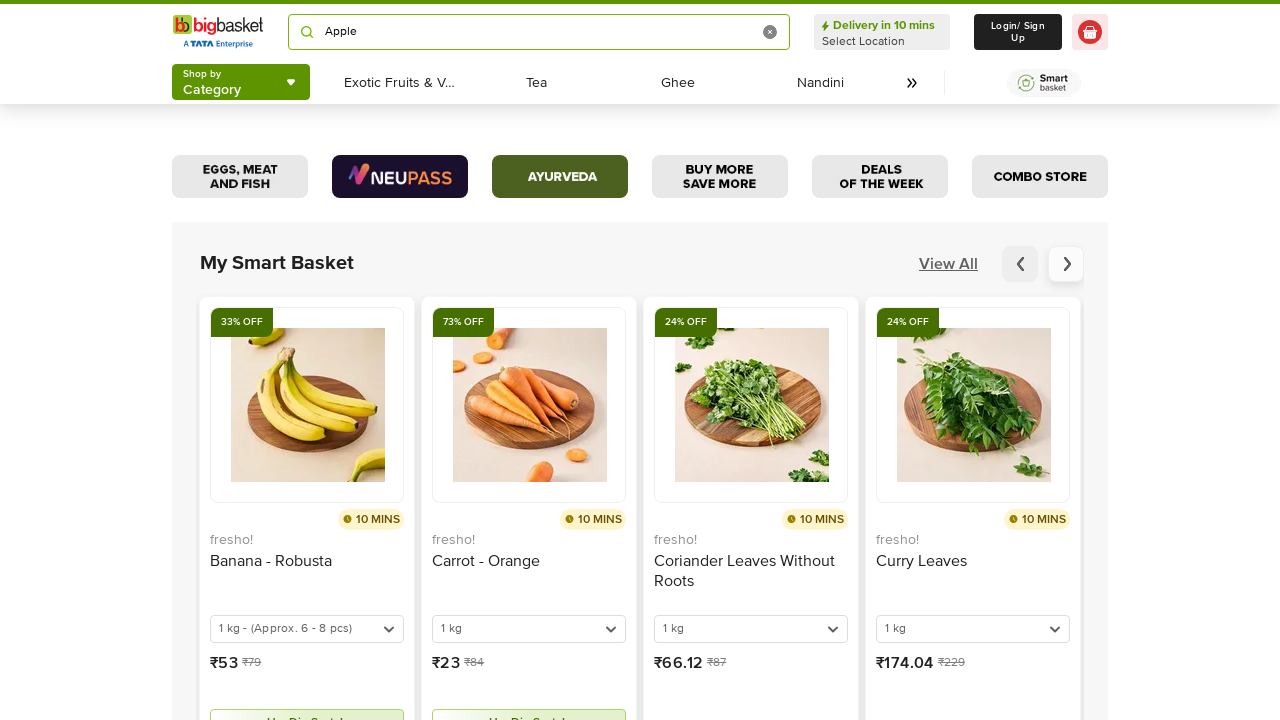

Retrieved new search box value: 'Apple'
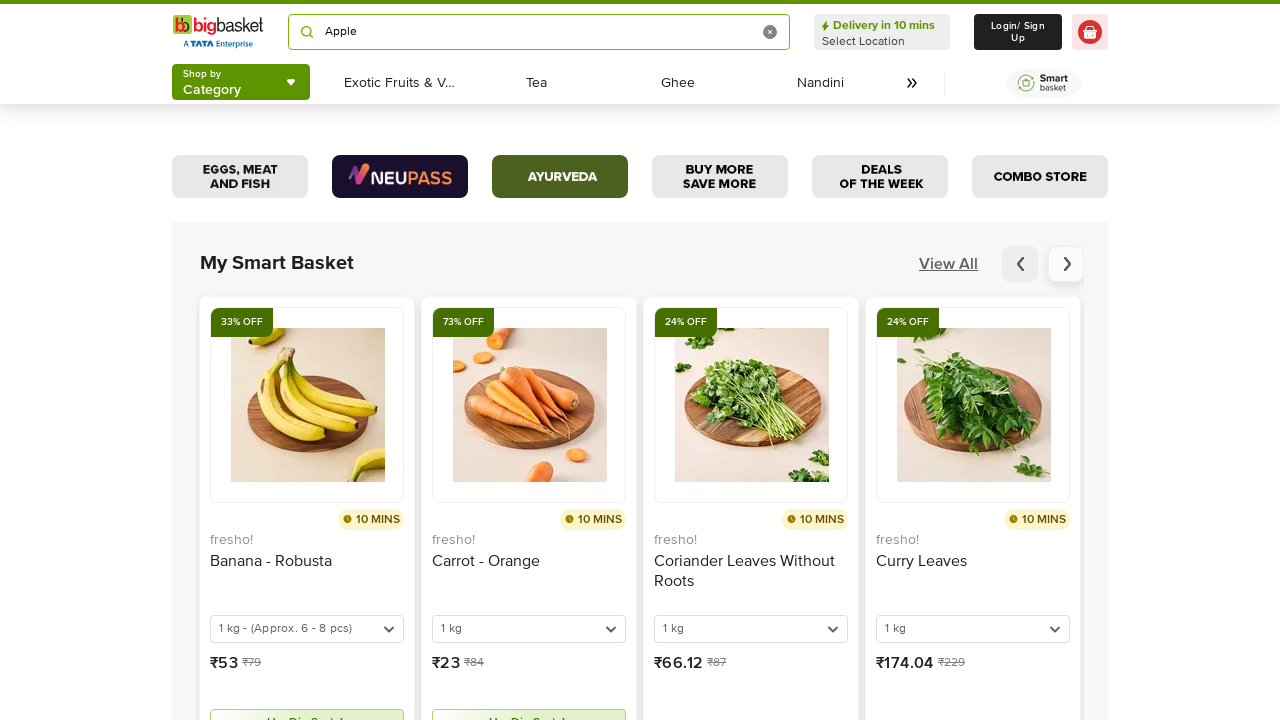

Verified that search box value changed after entering text
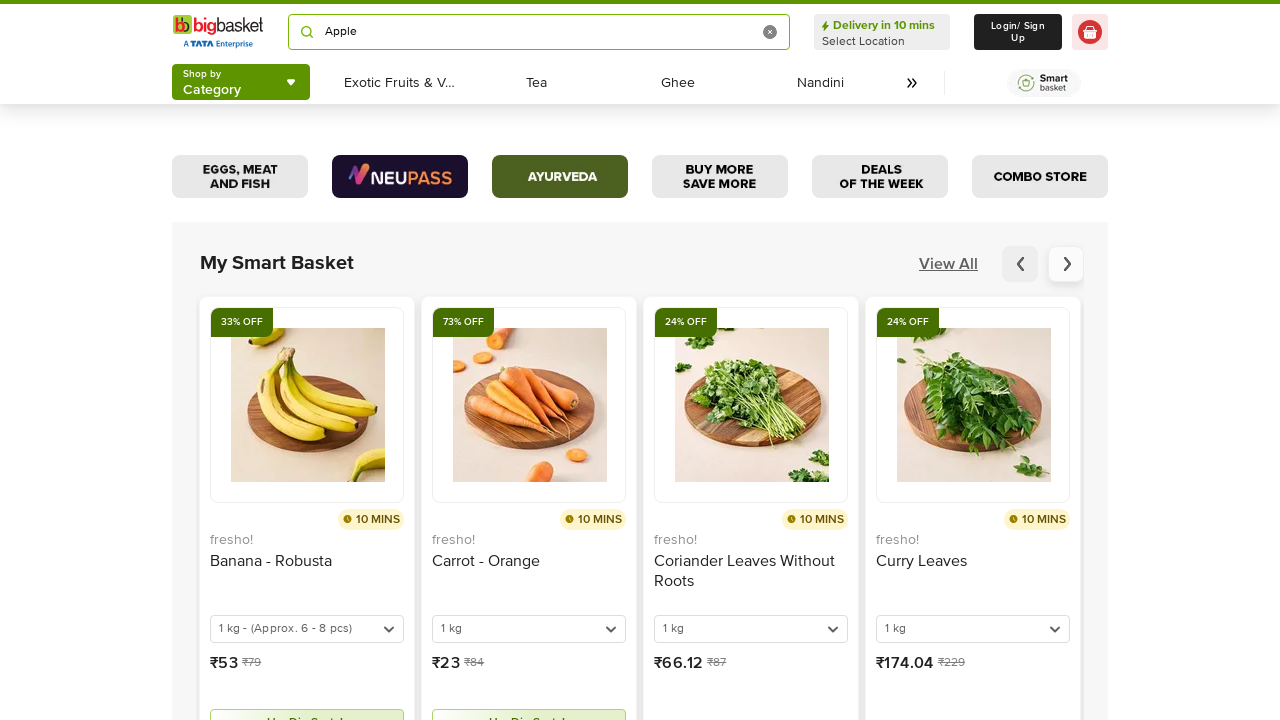

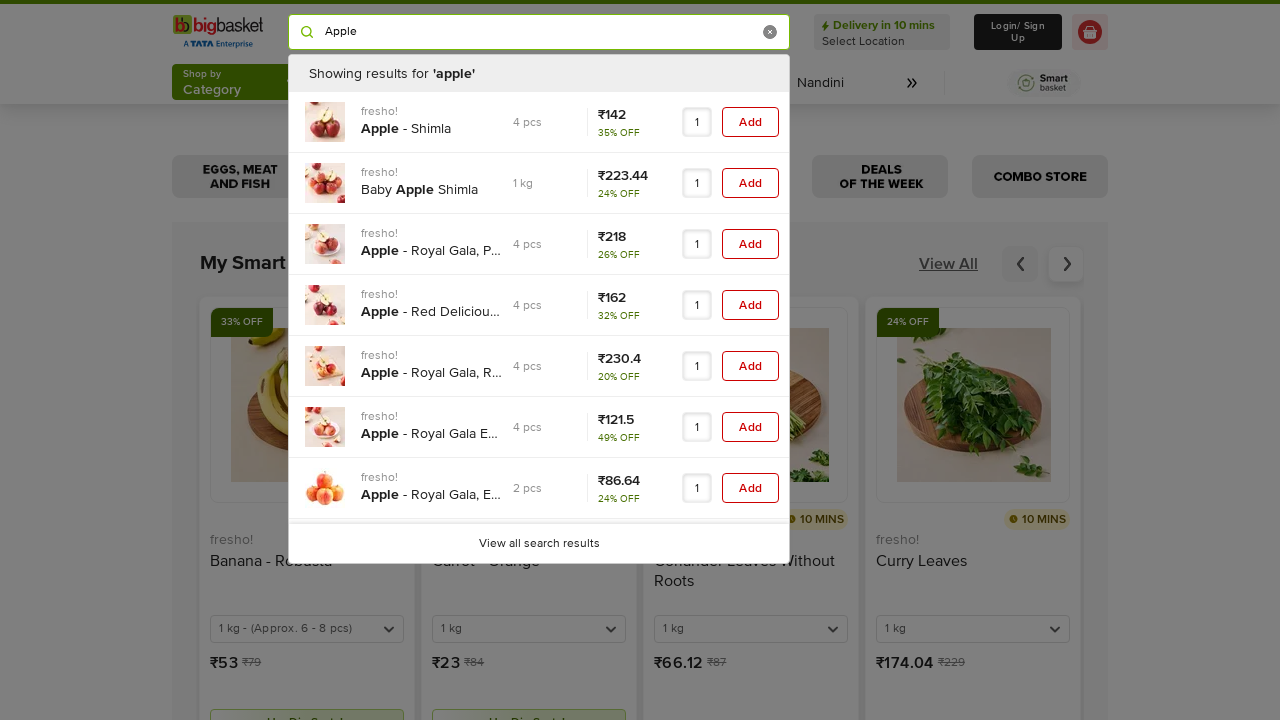